Tests multiple frames handling by entering a name in the main window, switching to one frame to select a Cucumber checkbox, then switching to another frame to select Jenkins from a dropdown.

Starting URL: https://prafpawar11.github.io/twoFrame.html

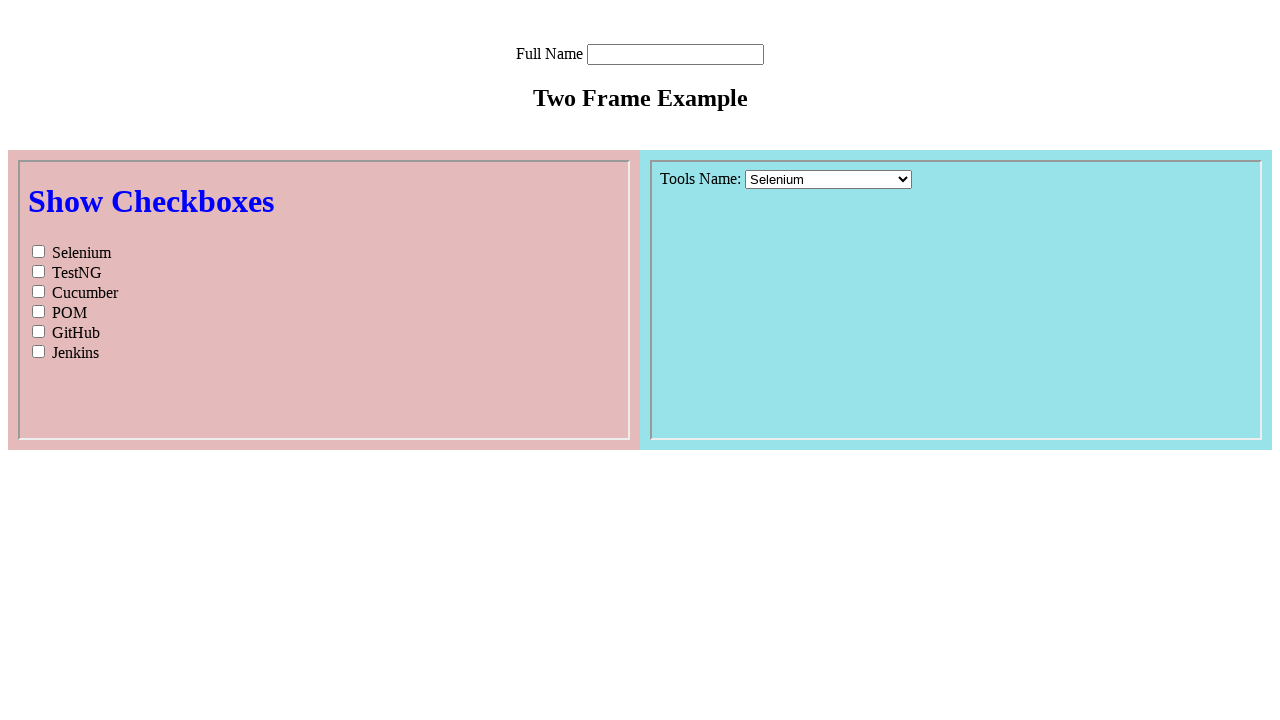

Entered 'Rahul' in the name field on main window on input[name='name']
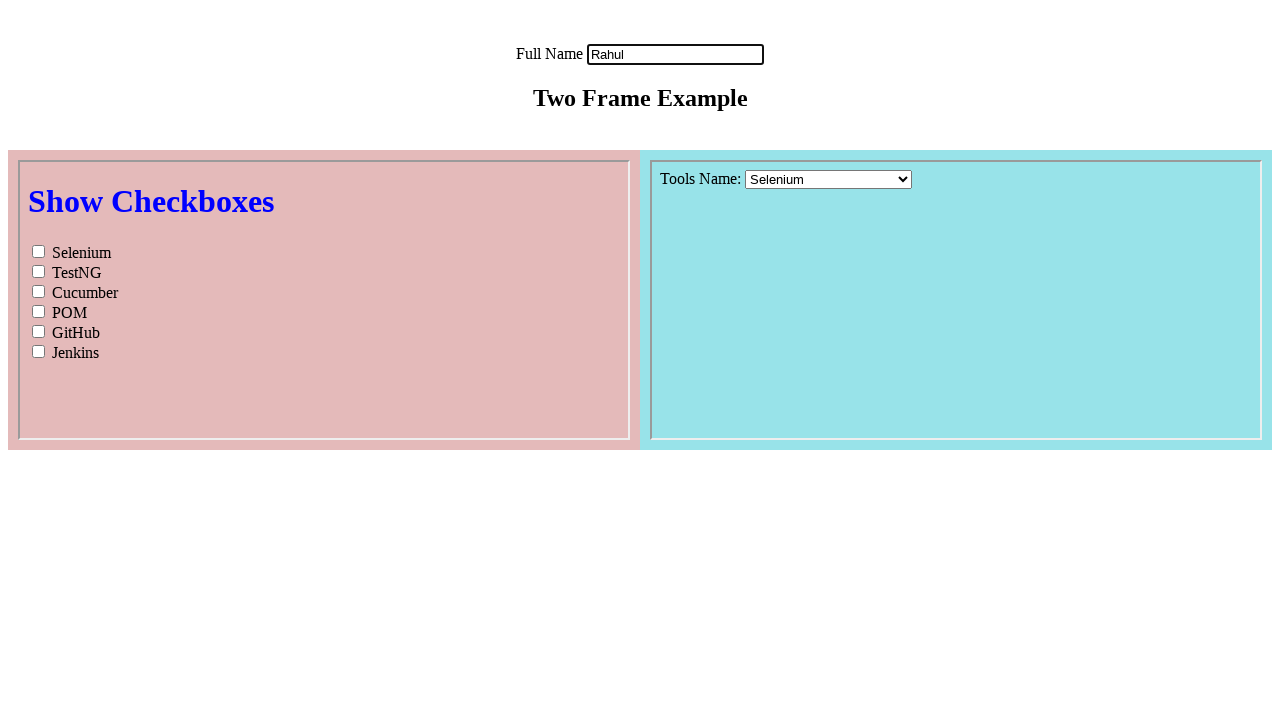

Located the first iframe
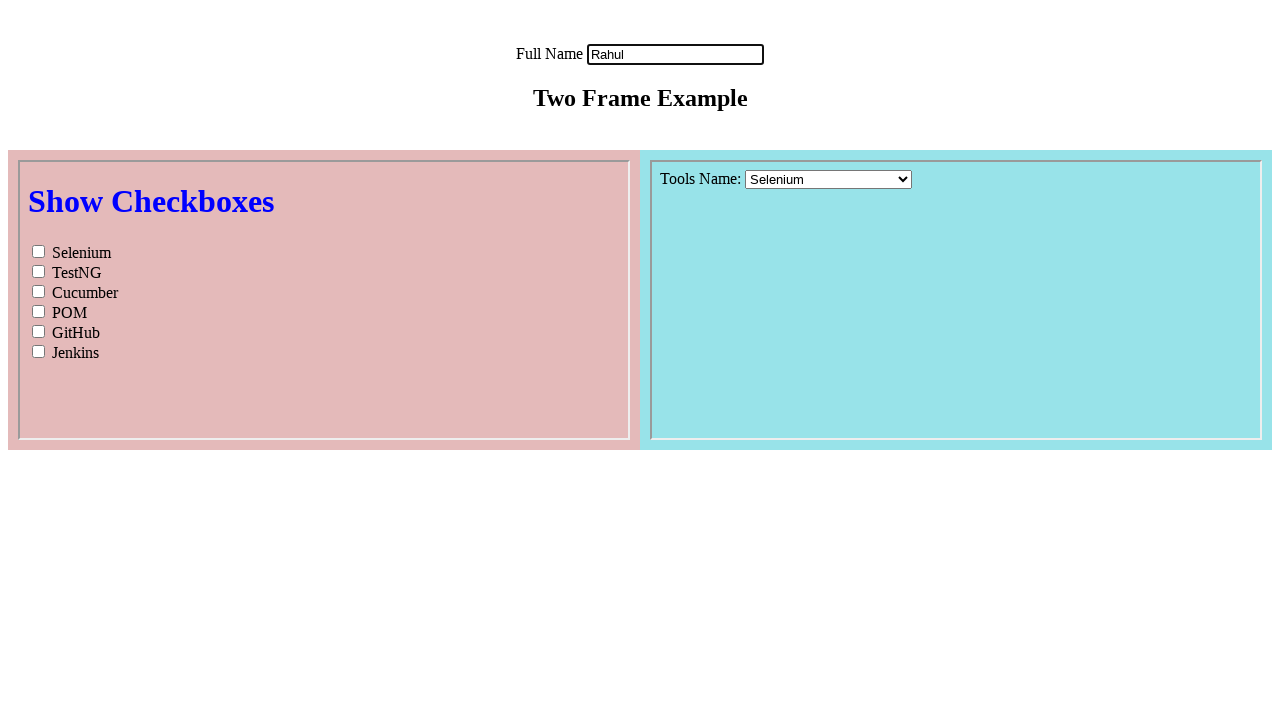

Clicked Cucumber checkbox in the first frame at (38, 291) on iframe >> nth=0 >> internal:control=enter-frame >> #Cucumber
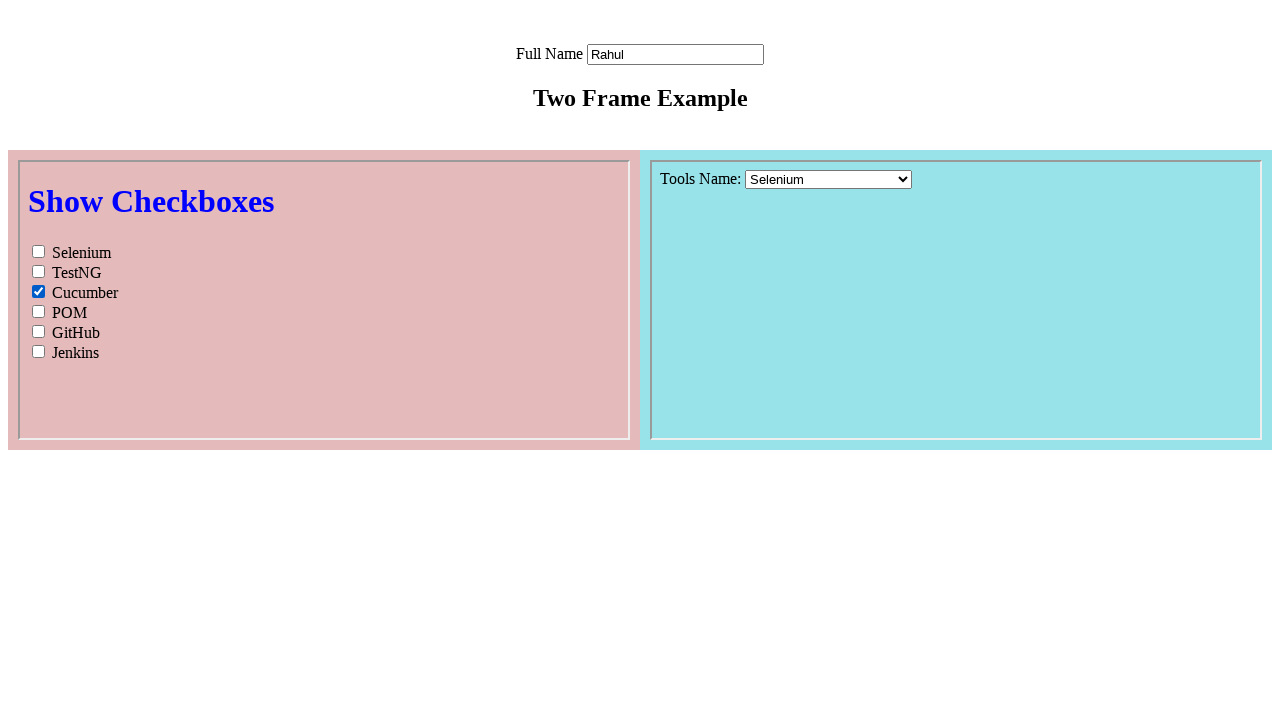

Located the second frame by name 'topic'
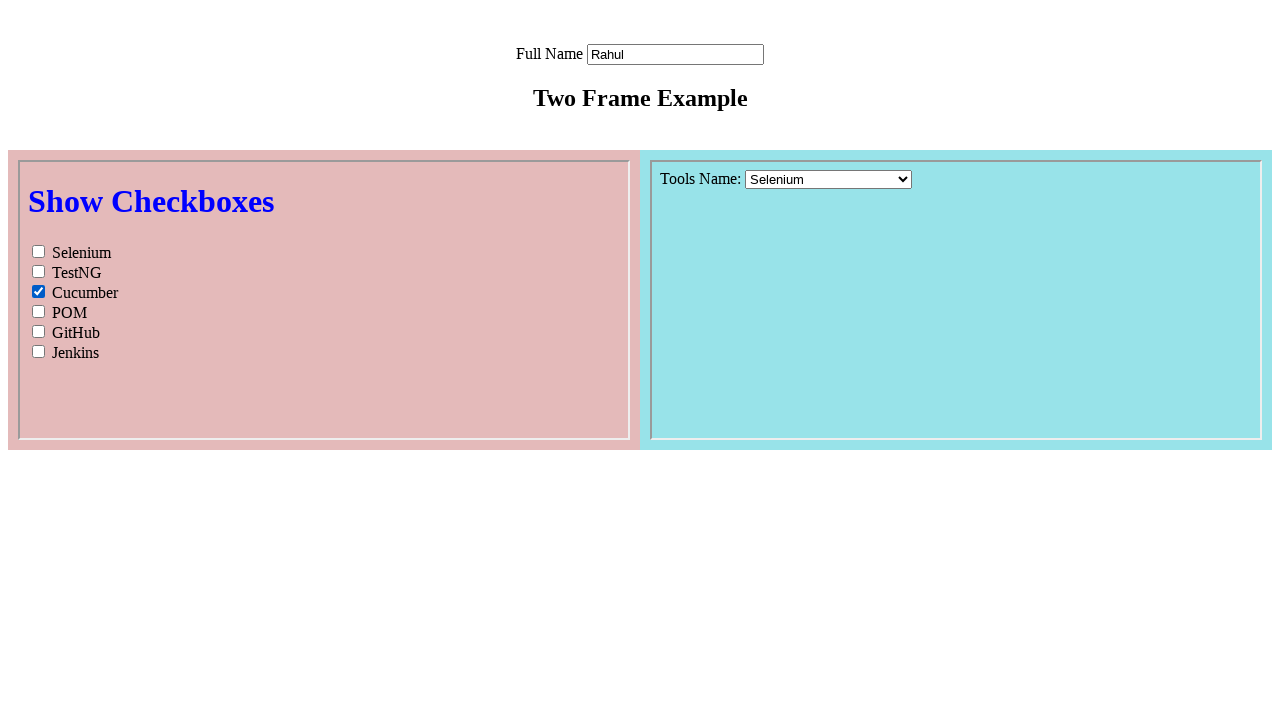

Selected 'Jenkins' from the course dropdown in the second frame on [name='topic'] >> internal:control=enter-frame >> select[name='course']
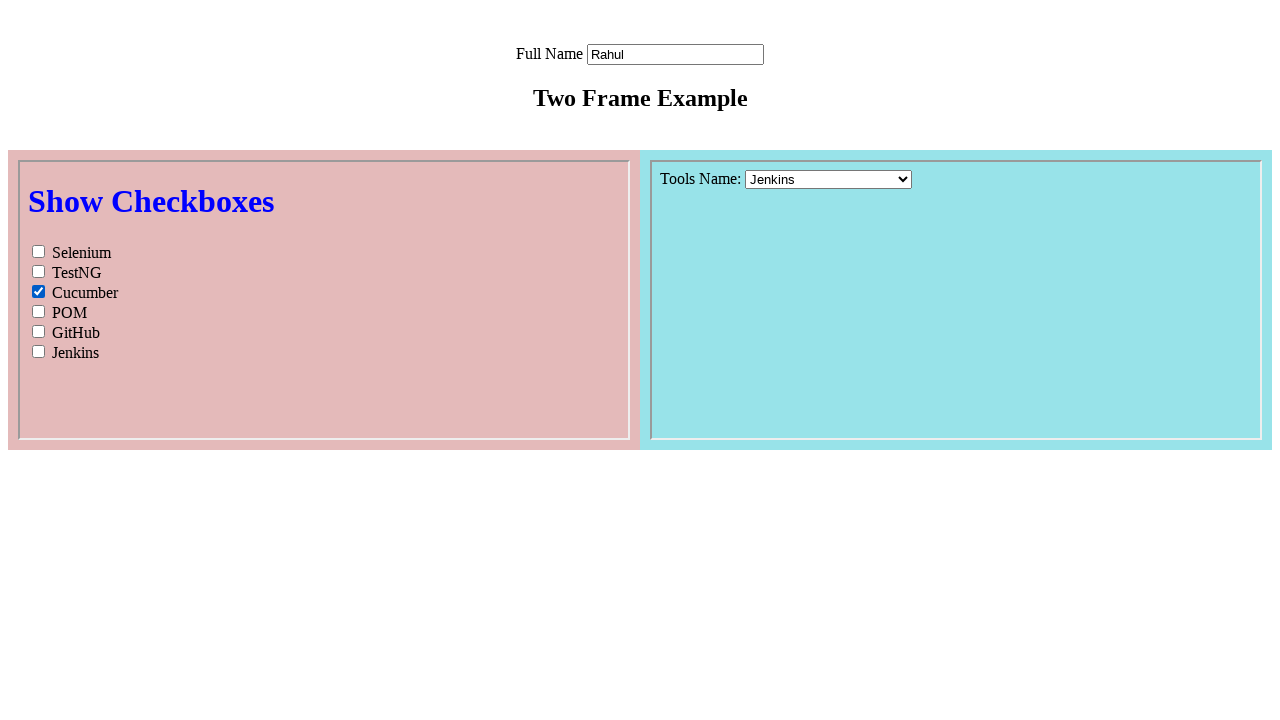

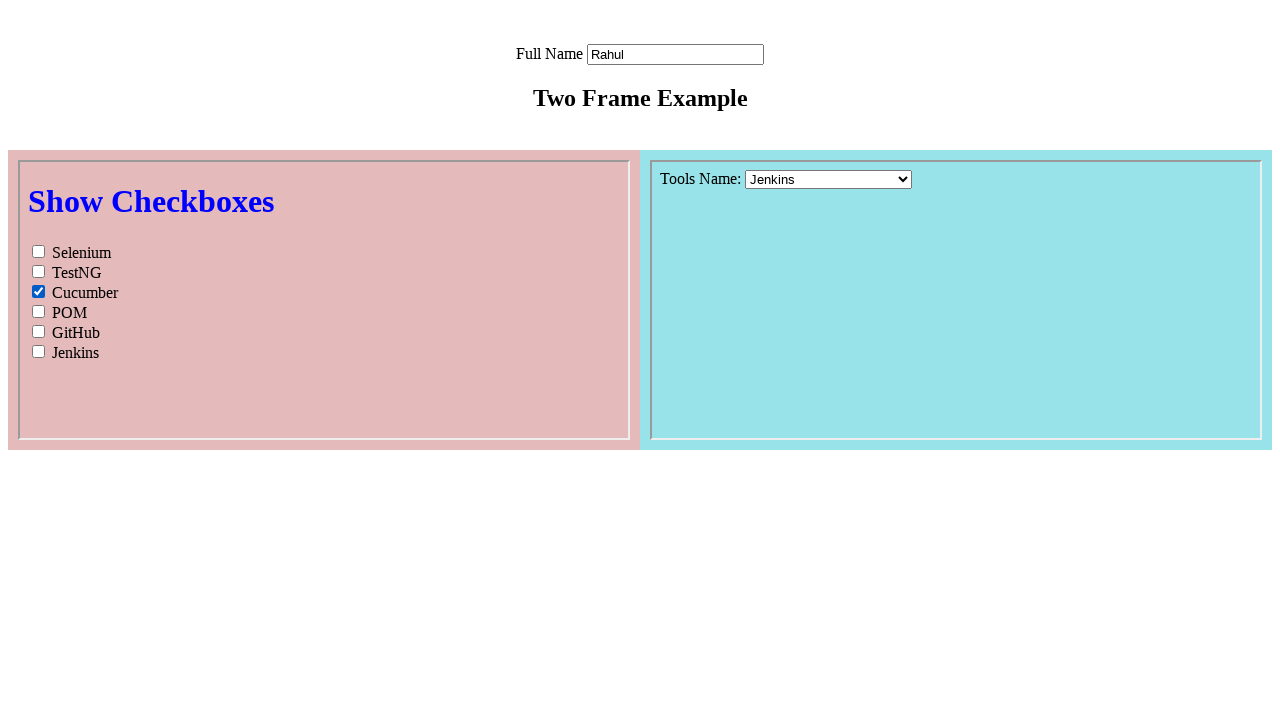